Tests key press event detection by pressing the 'A' key and verifying the result message displays the correct key pressed

Starting URL: https://the-internet.herokuapp.com/key_presses

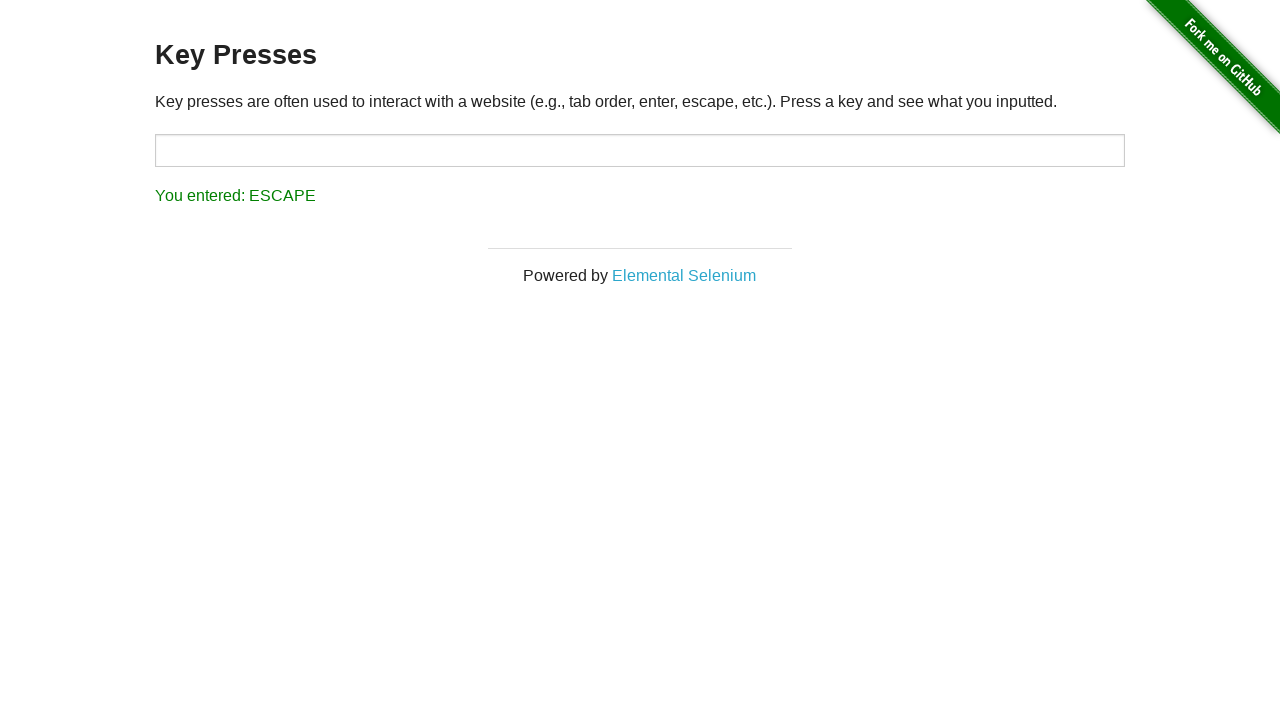

Navigated to key presses test page
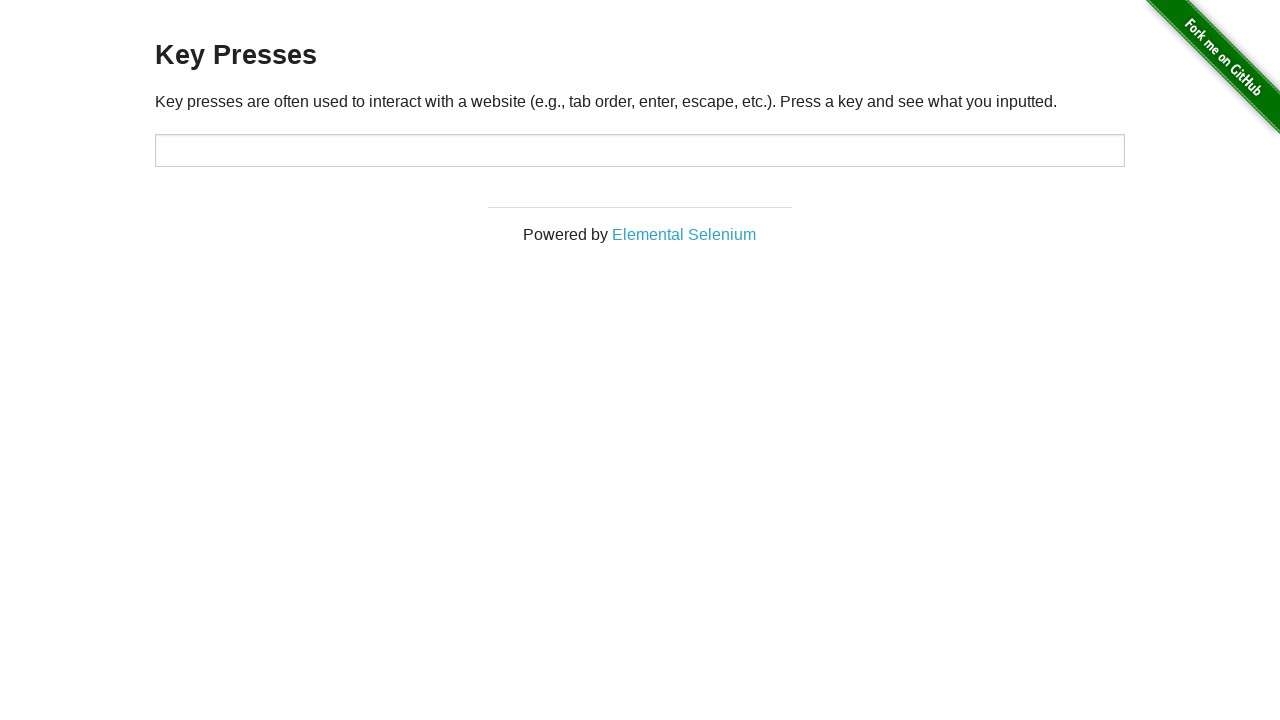

Pressed the 'A' key
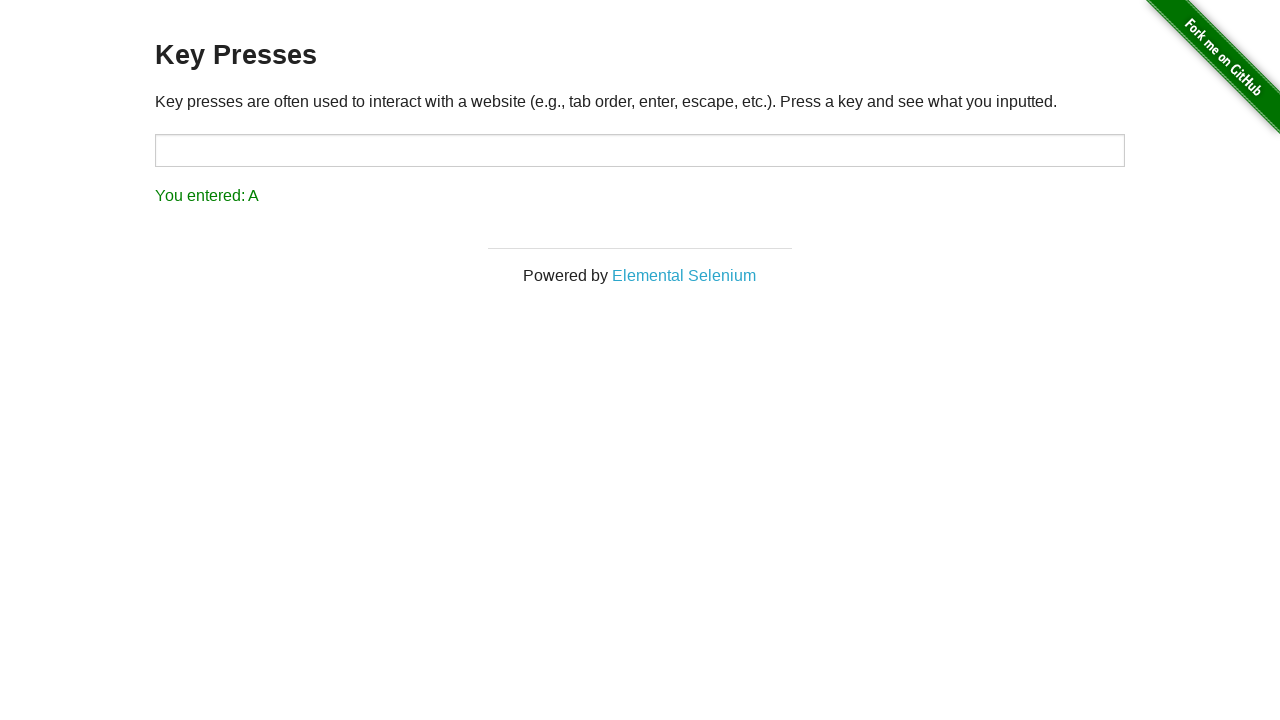

Result message appeared after pressing 'A' key
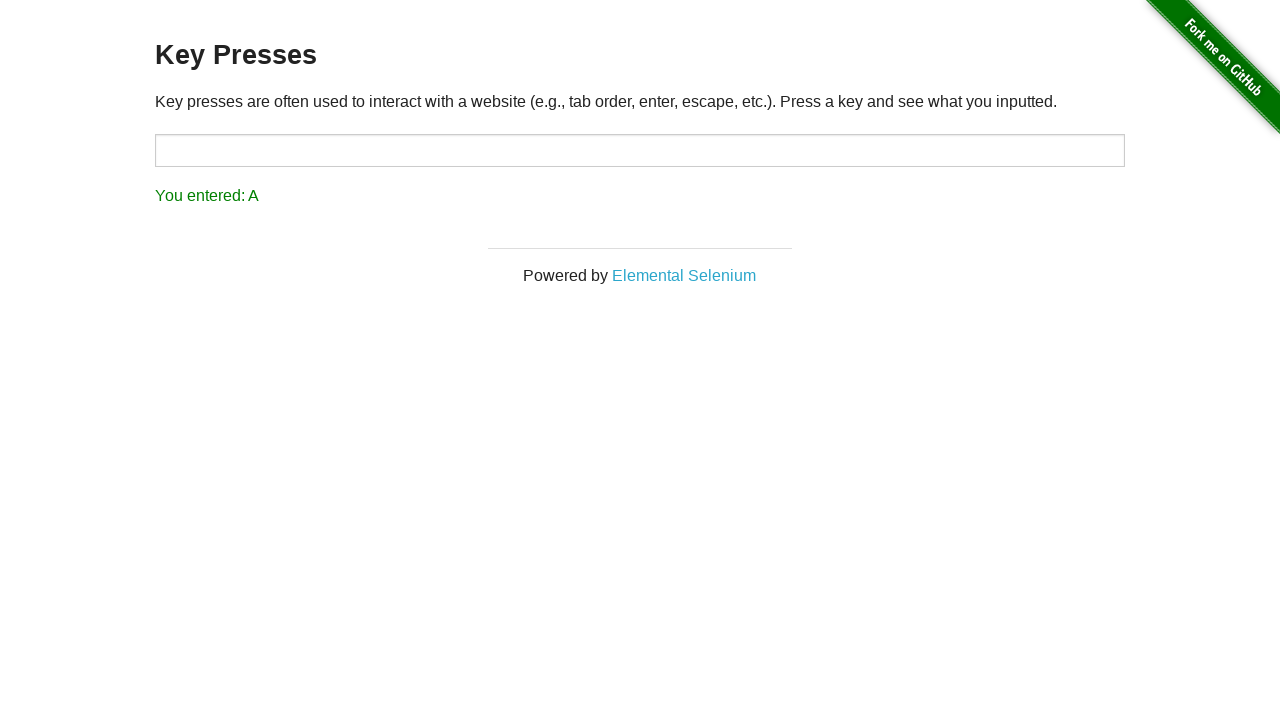

Verified result message correctly displays 'A' key pressed
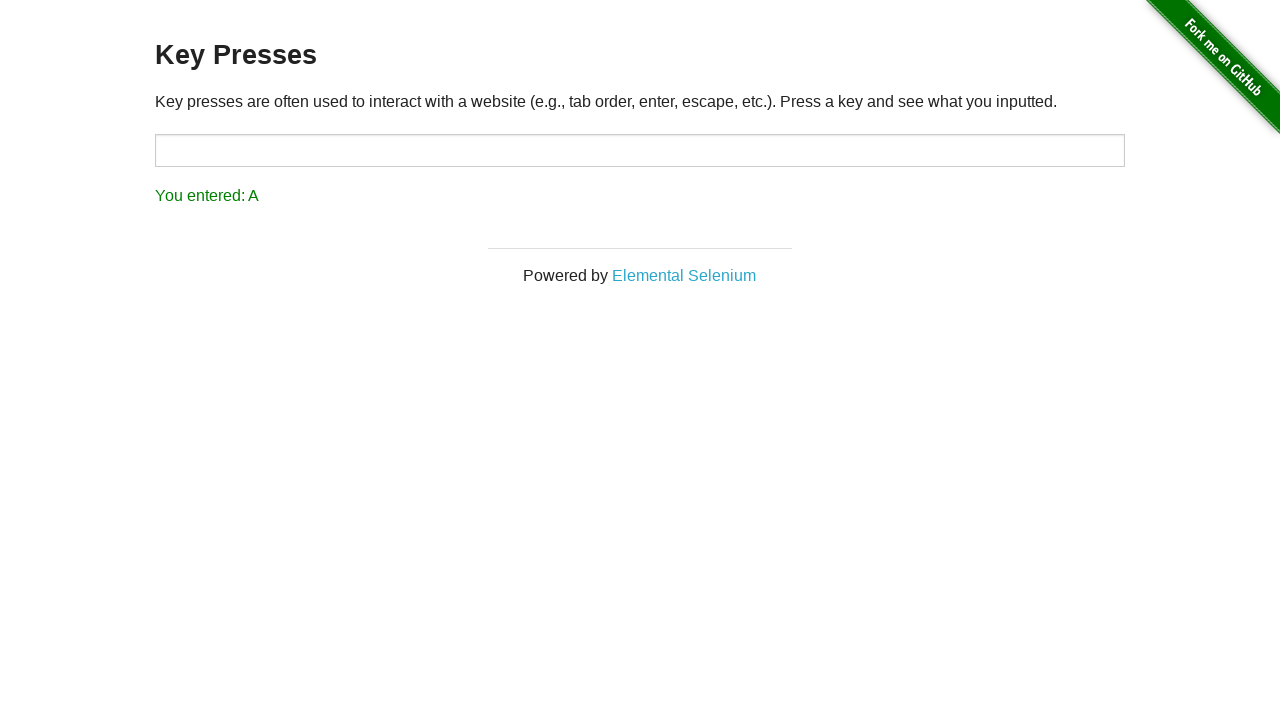

Pressed the 'F1' key
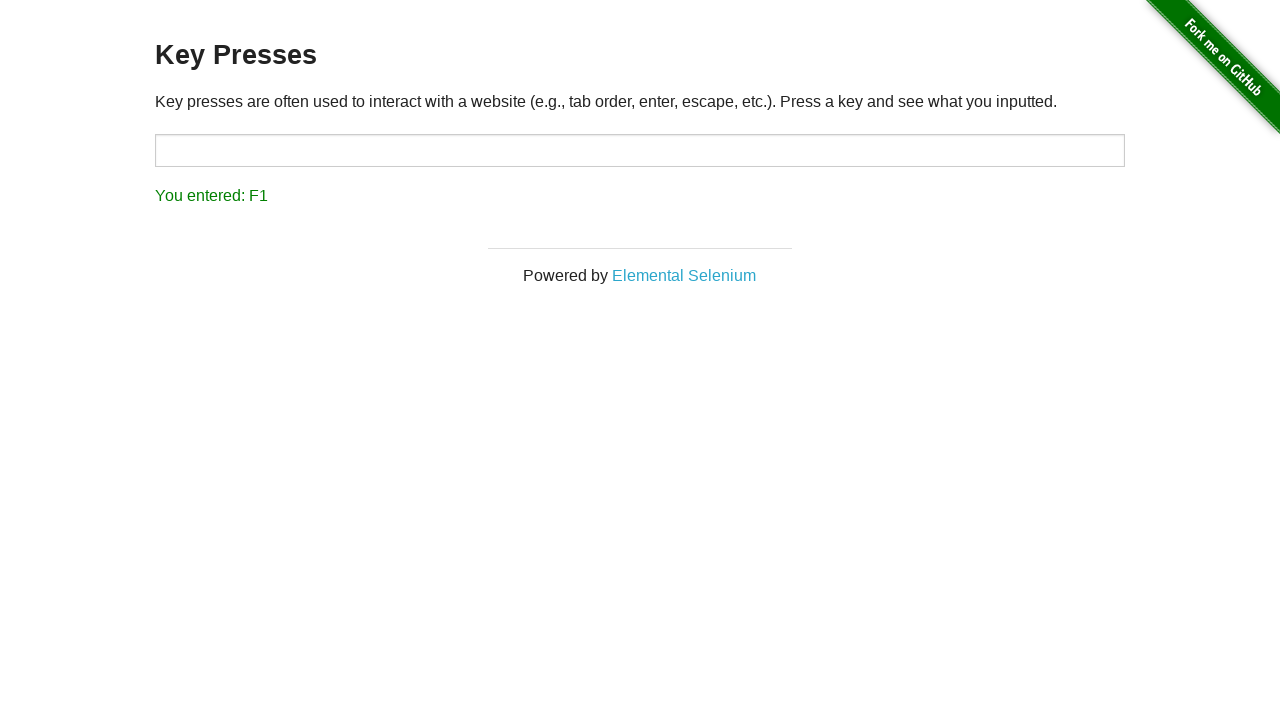

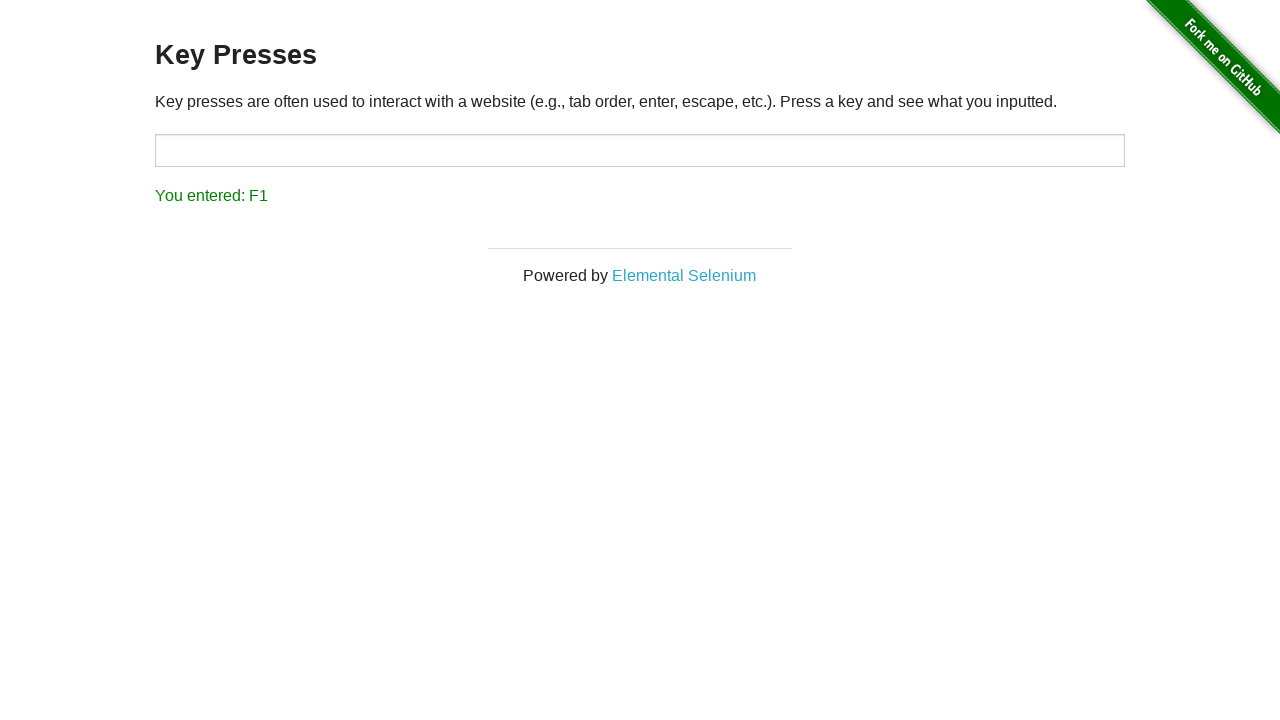